Tests clicking a button and waiting for a paragraph element to become visible, then verifies the paragraph text content.

Starting URL: https://testeroprogramowania.github.io/selenium/wait2.html

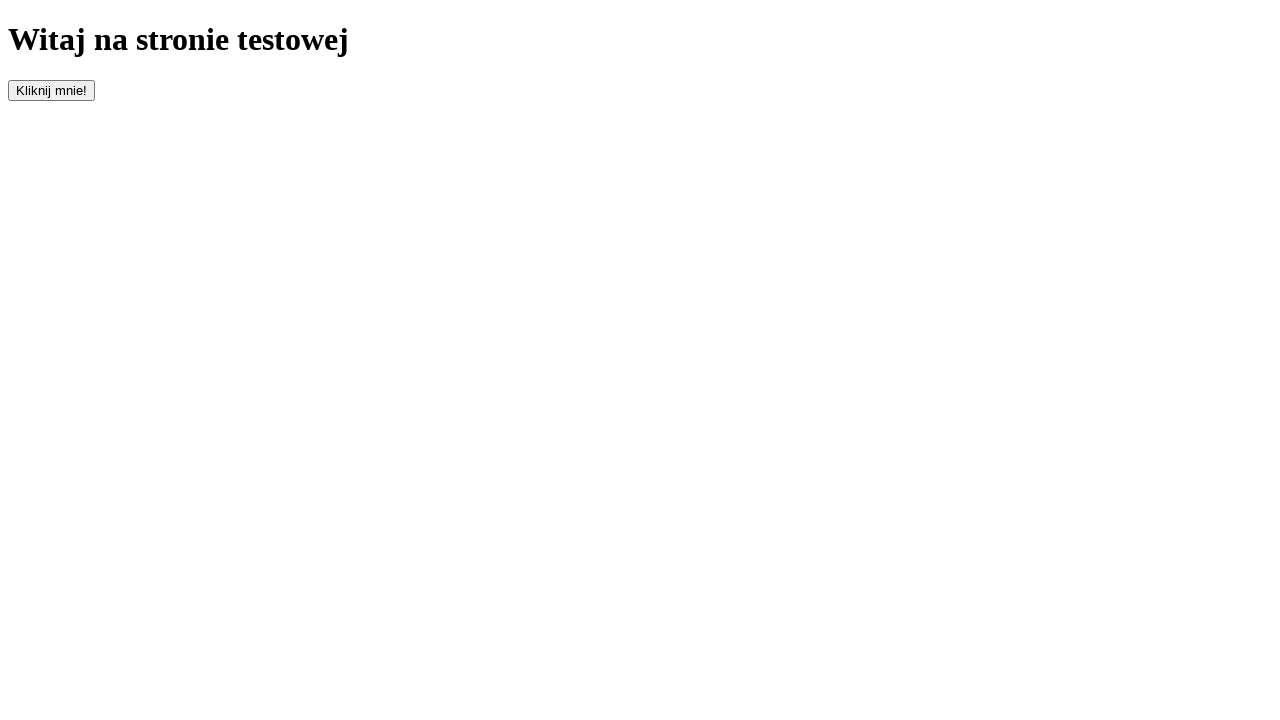

Navigated to wait2.html page
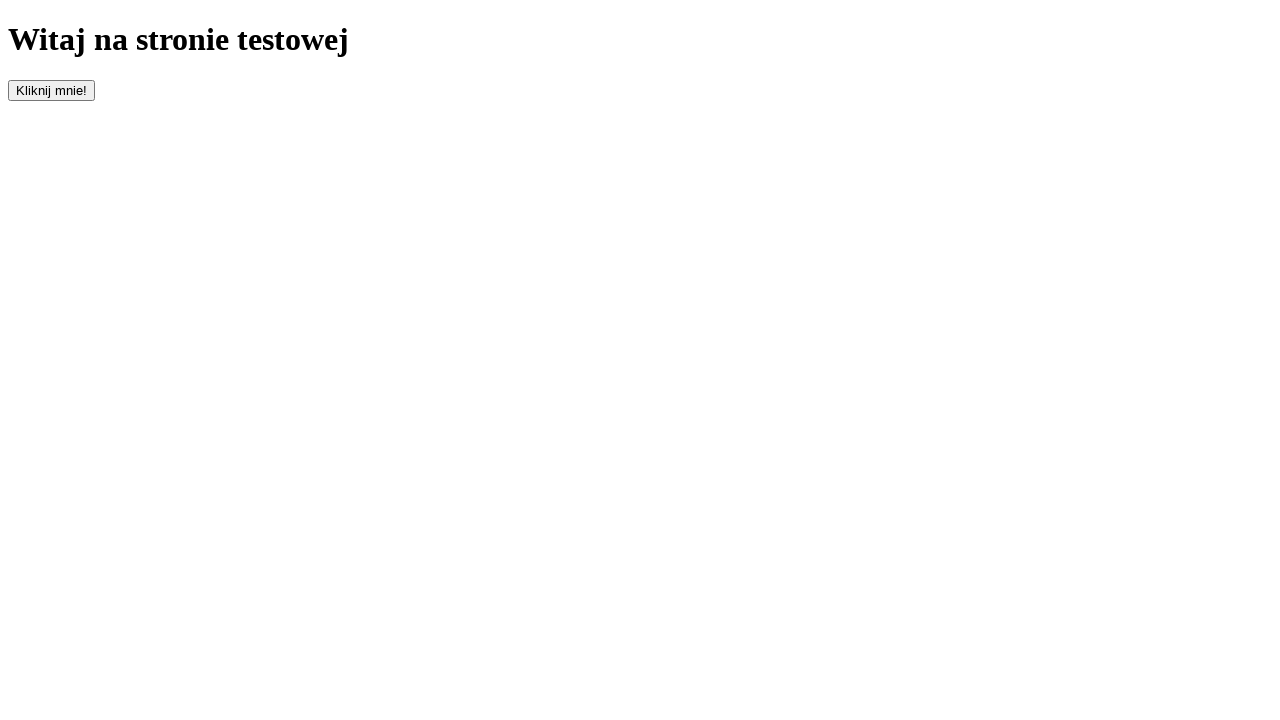

Clicked the button with id 'clickOnMe' at (52, 90) on #clickOnMe
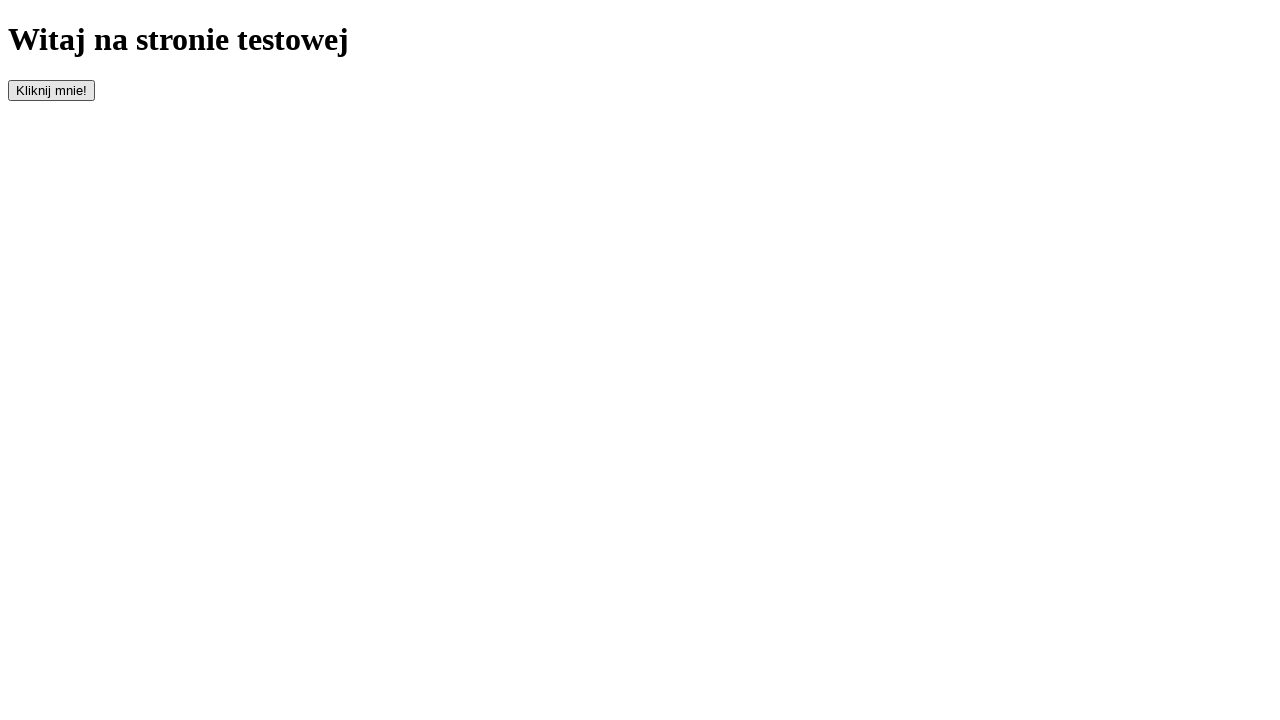

Waited for paragraph element to become visible
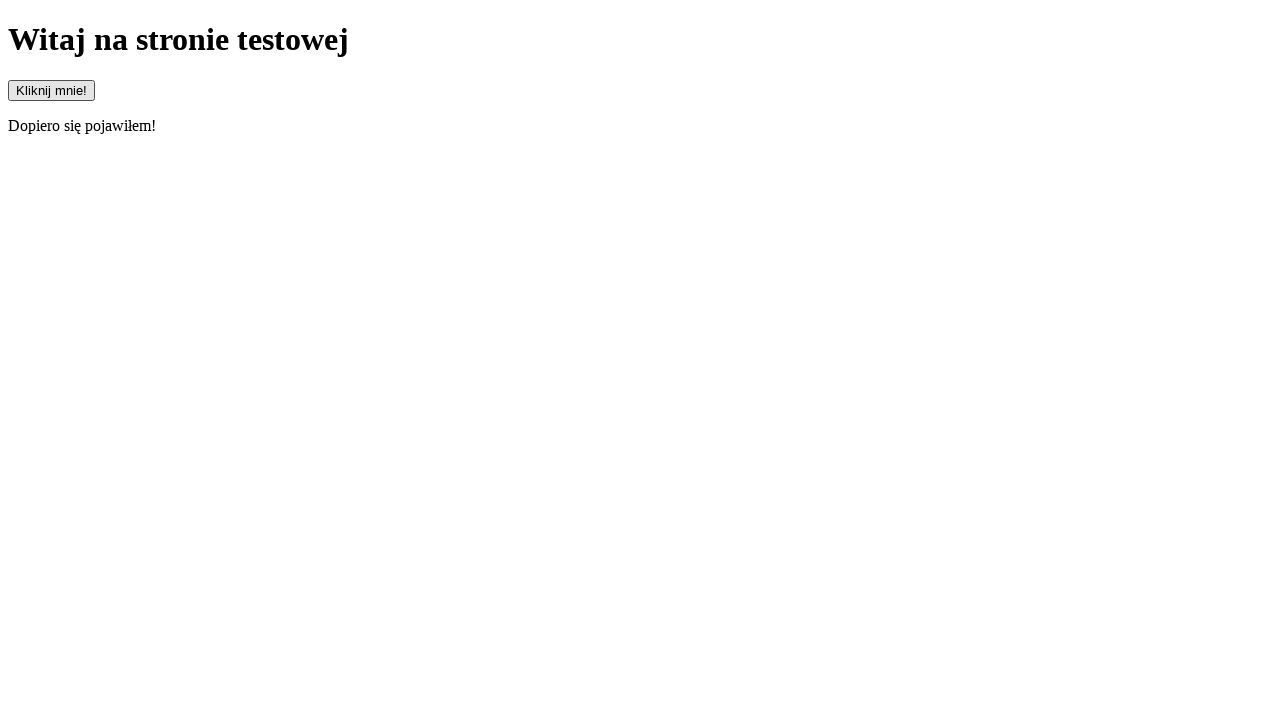

Retrieved paragraph text content
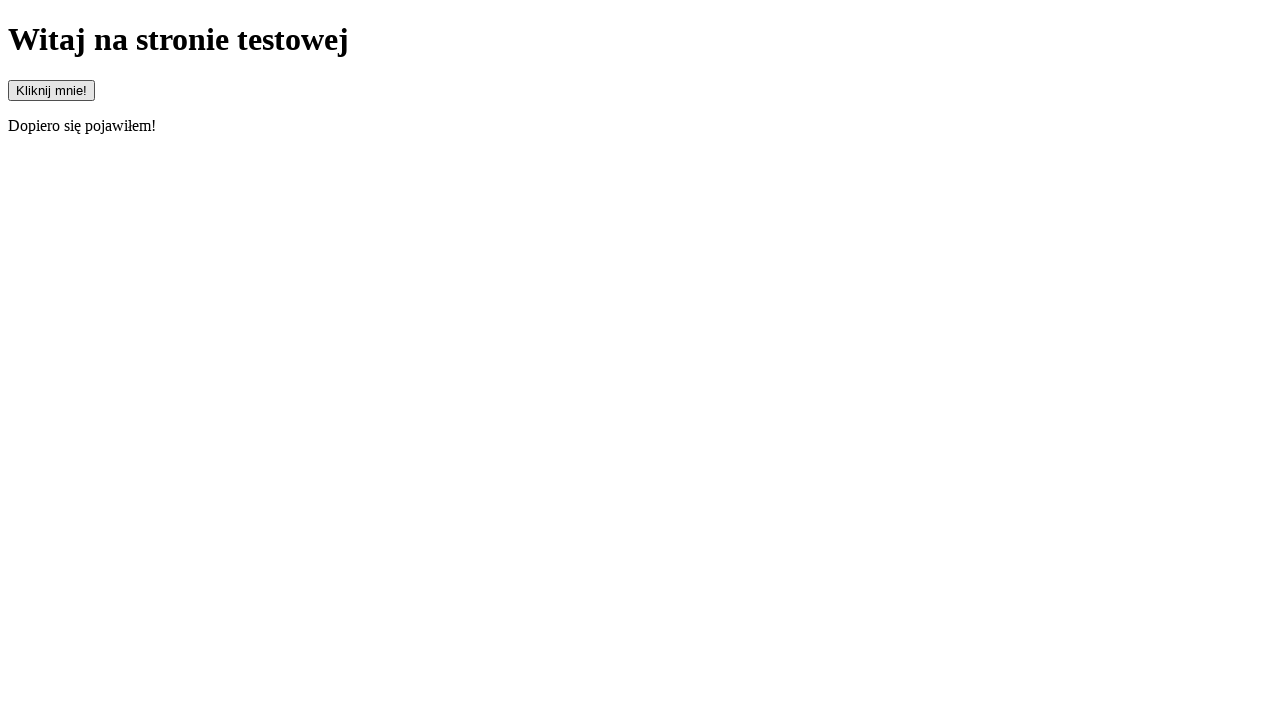

Verified paragraph text matches 'Dopiero się pojawiłem!'
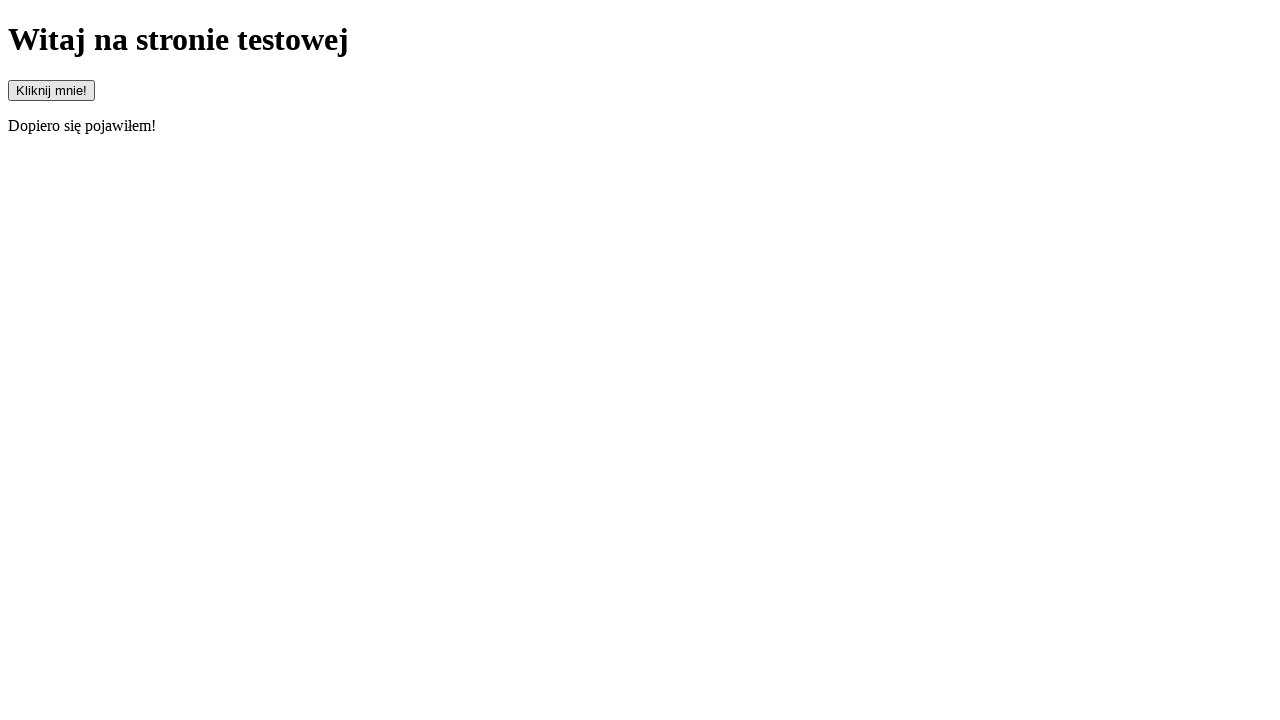

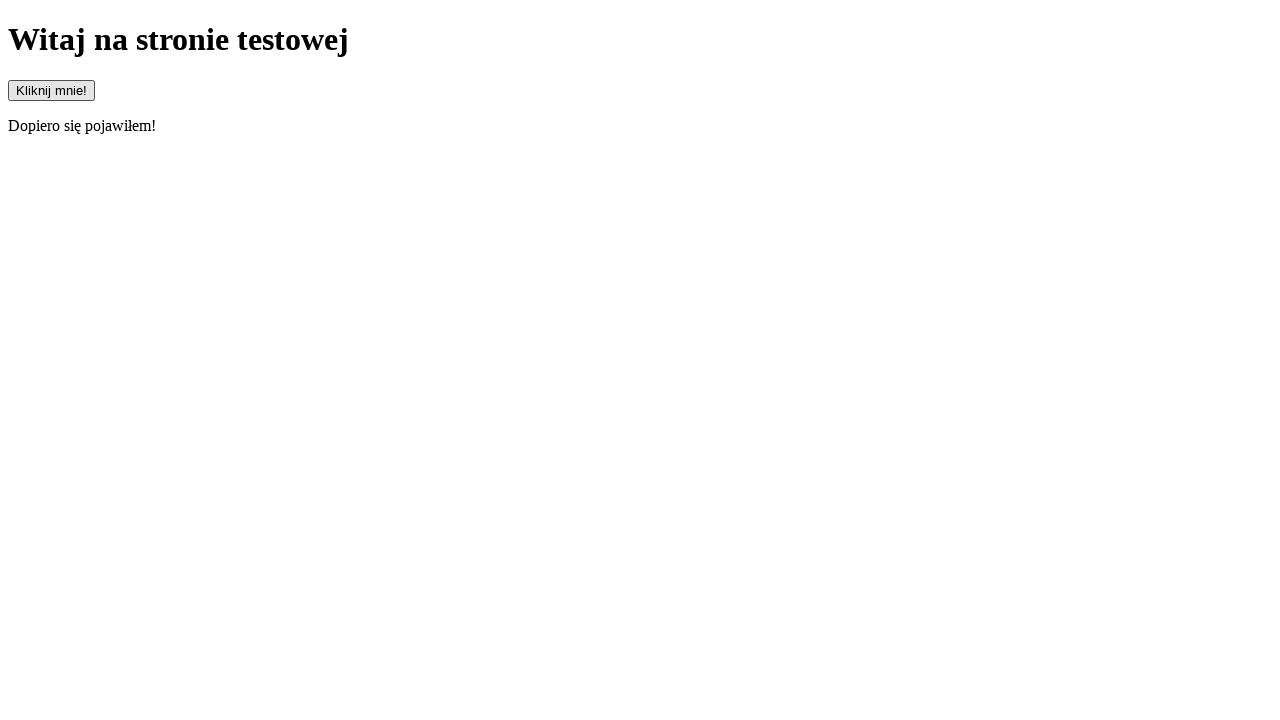